Tests window handling functionality by clicking on a button to open a new tab/window

Starting URL: https://demo.automationtesting.in/Windows.html

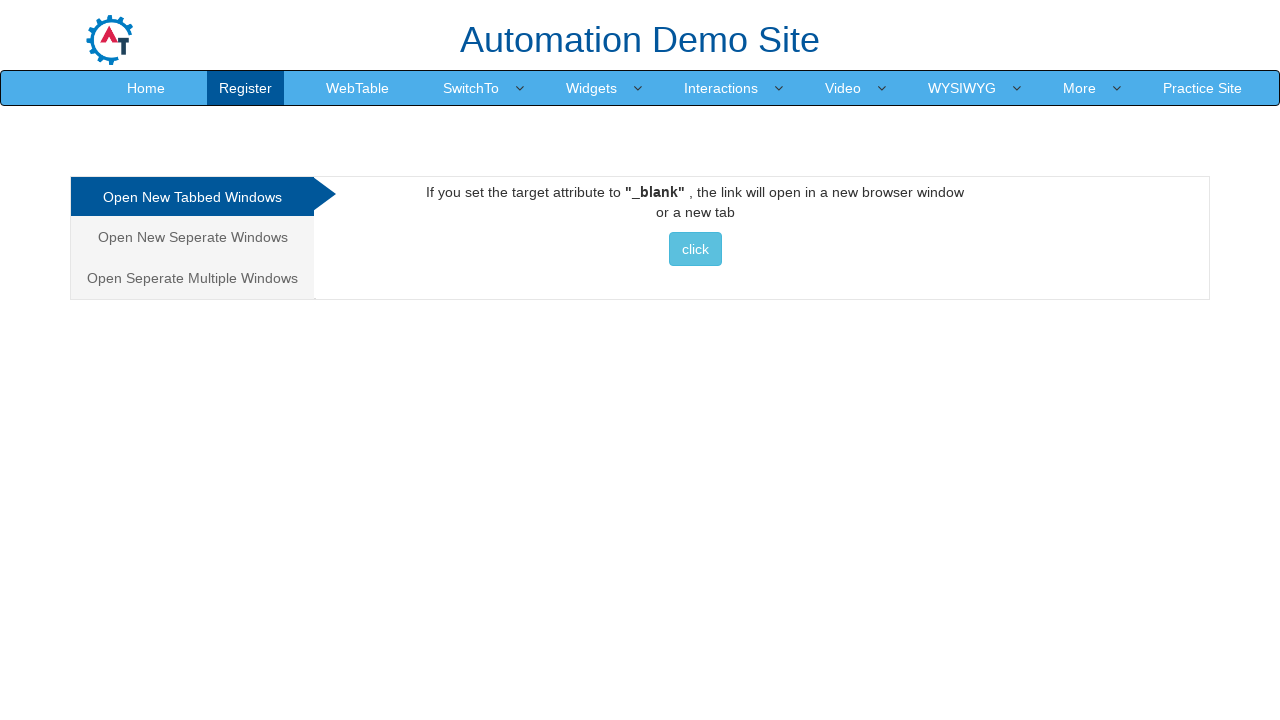

Clicked on 'Open New Tabbed Windows' link at (192, 197) on xpath=//a[normalize-space()='Open New Tabbed Windows']
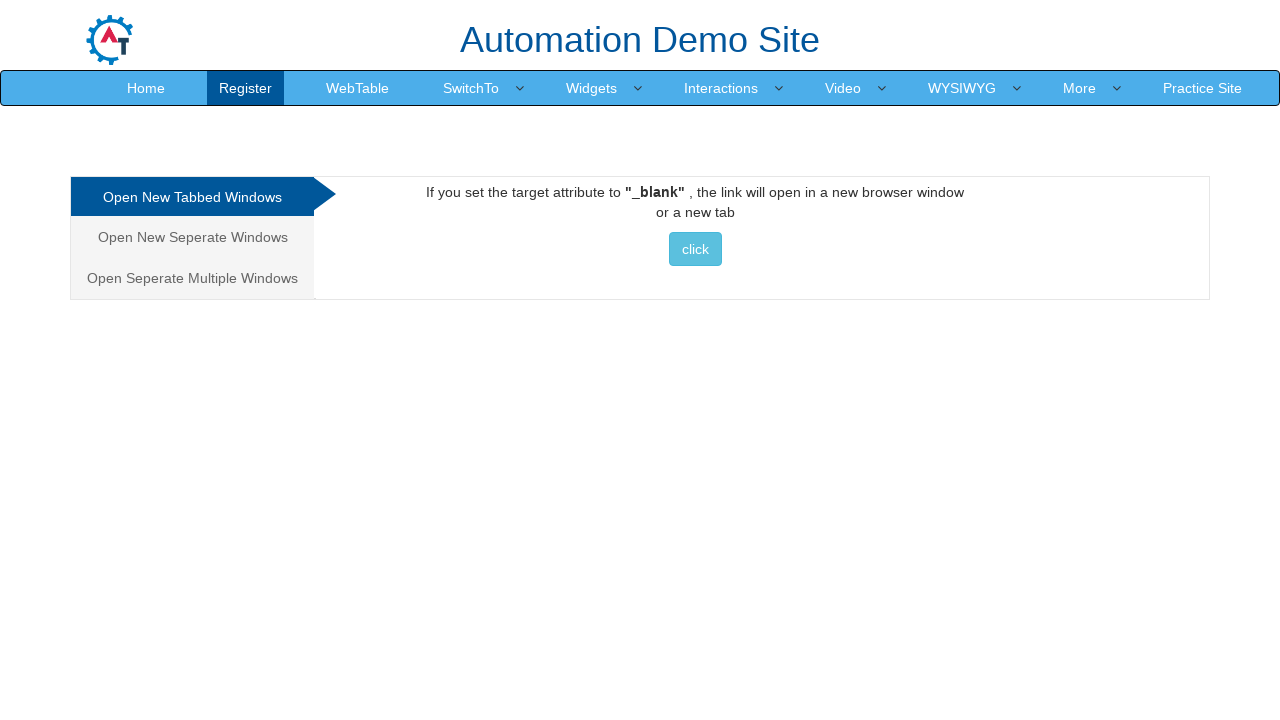

Clicked button to open new window/tab for Selenium.dev at (695, 249) on xpath=//a[@href='http://www.selenium.dev']//button[@class='btn btn-info'][normal
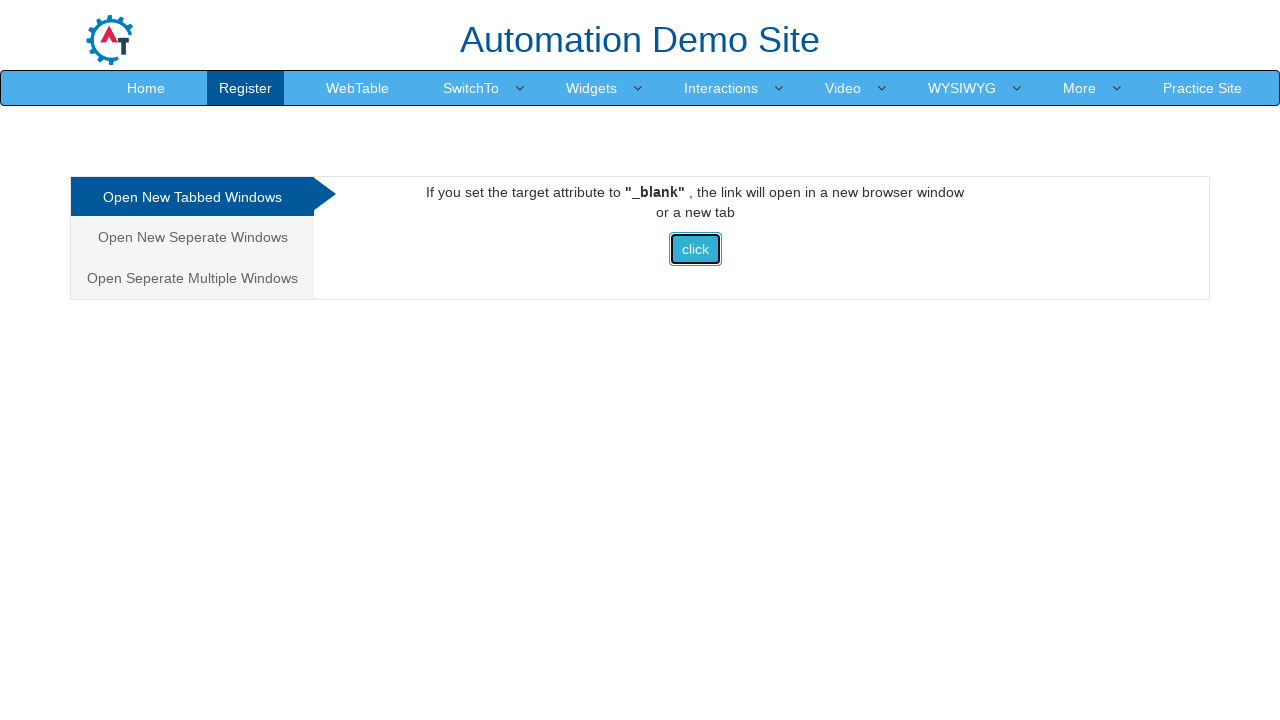

Waited 1 second for new page/tab to be created
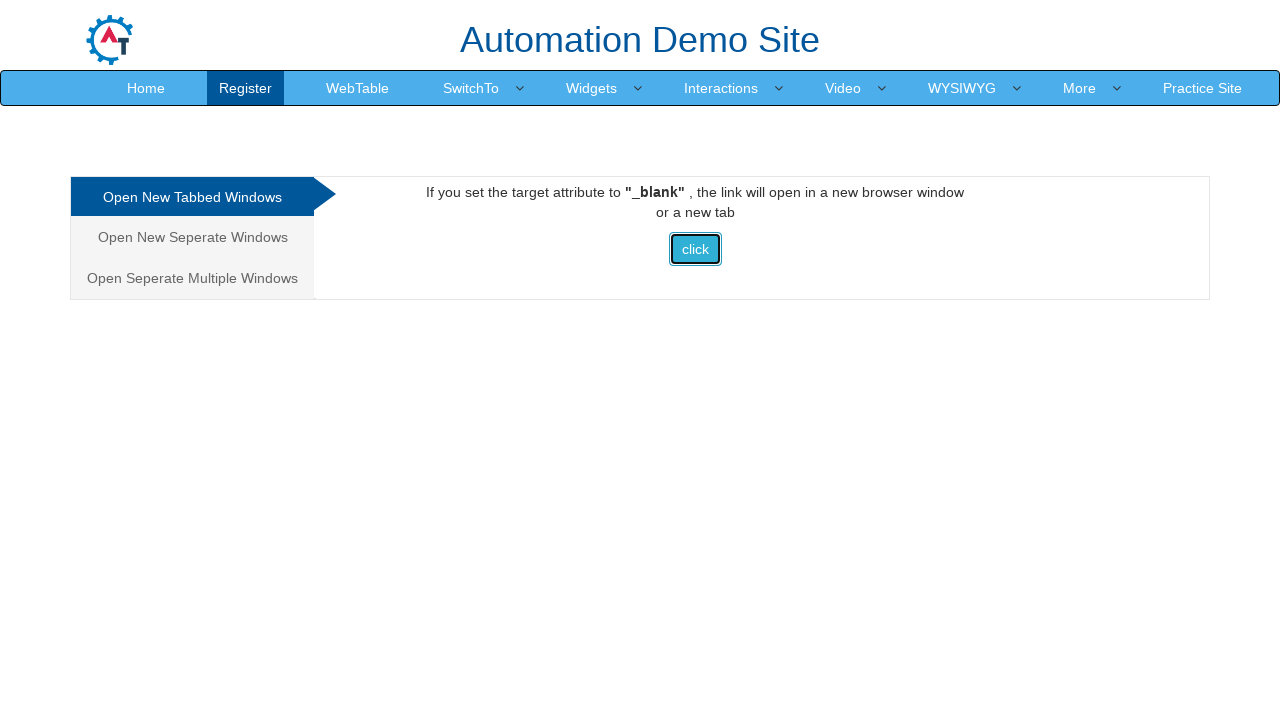

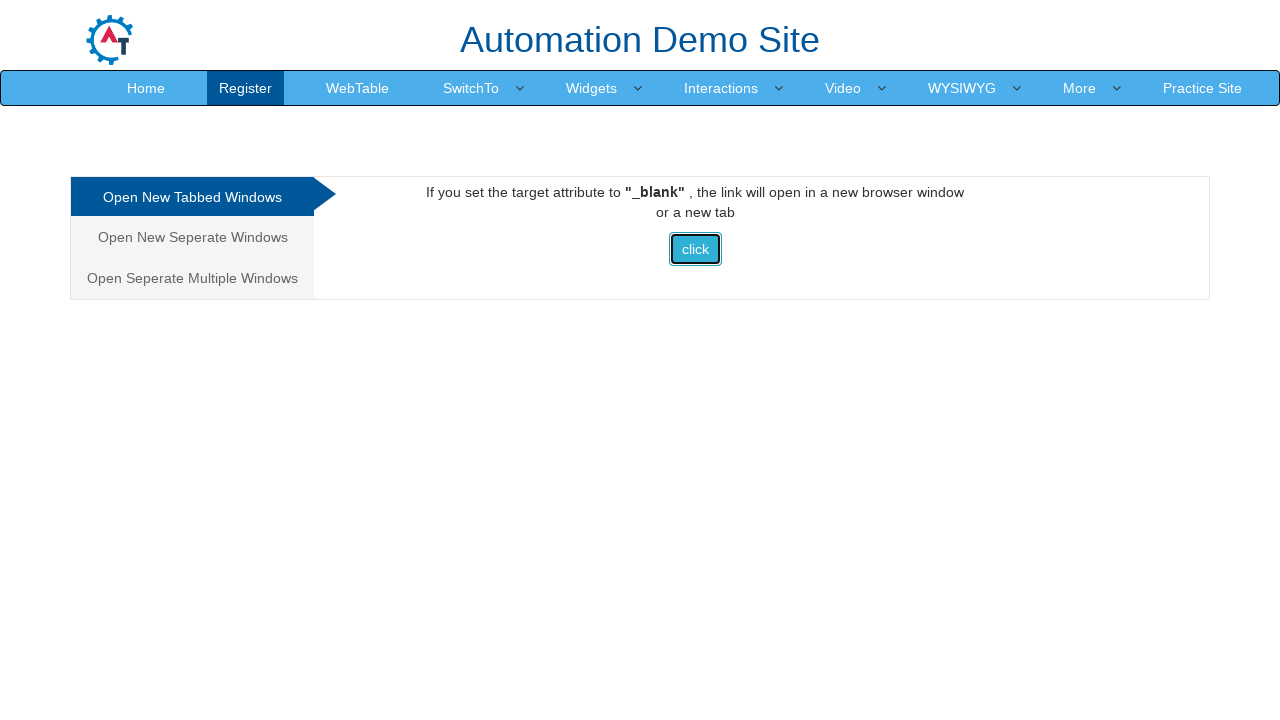